Tests date dropdown functionality by selecting year 1992 by visible text, month December by value, and day 1 by index, then verifies each selection.

Starting URL: https://practice.cydeo.com/dropdown

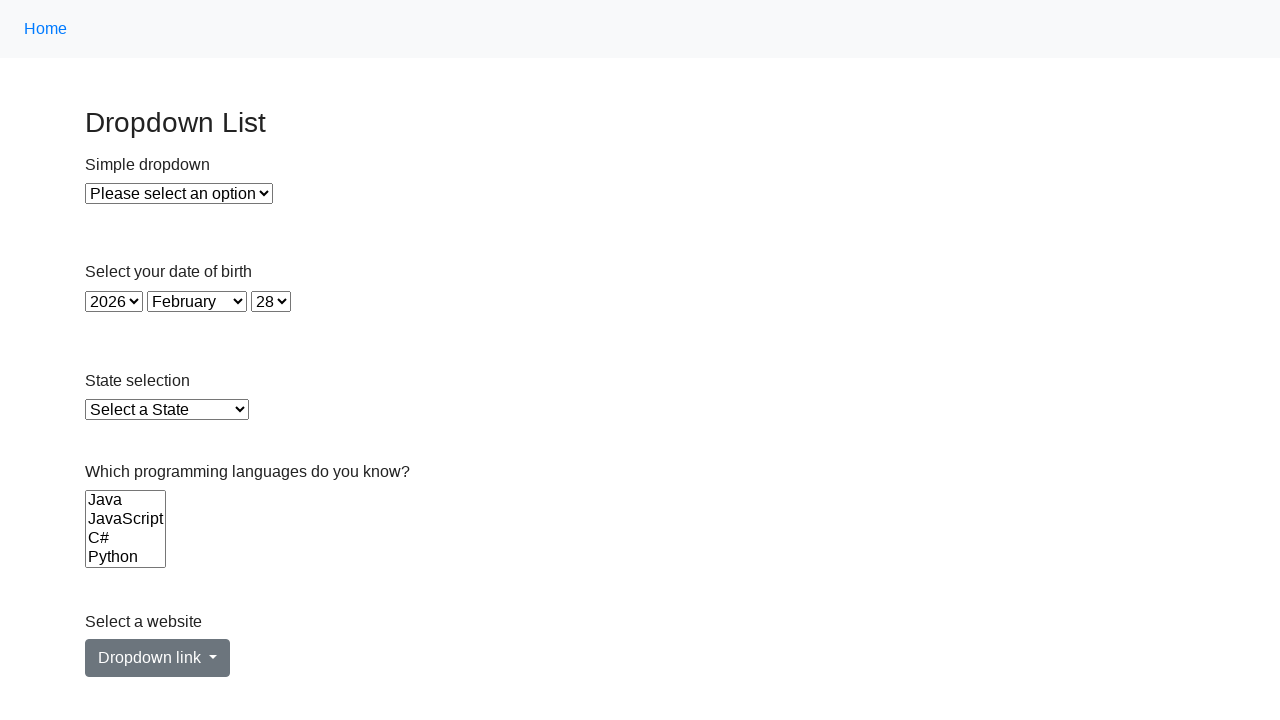

Selected year 1992 by visible text from year dropdown on select#year
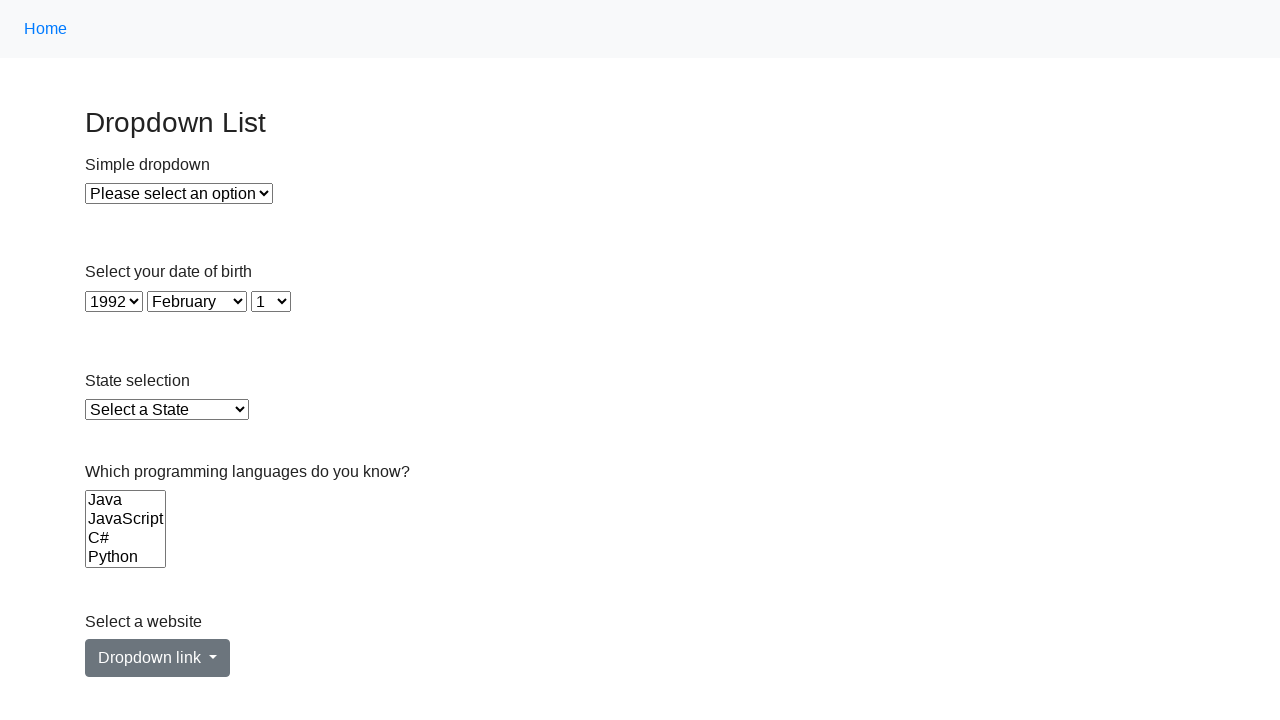

Retrieved selected year value
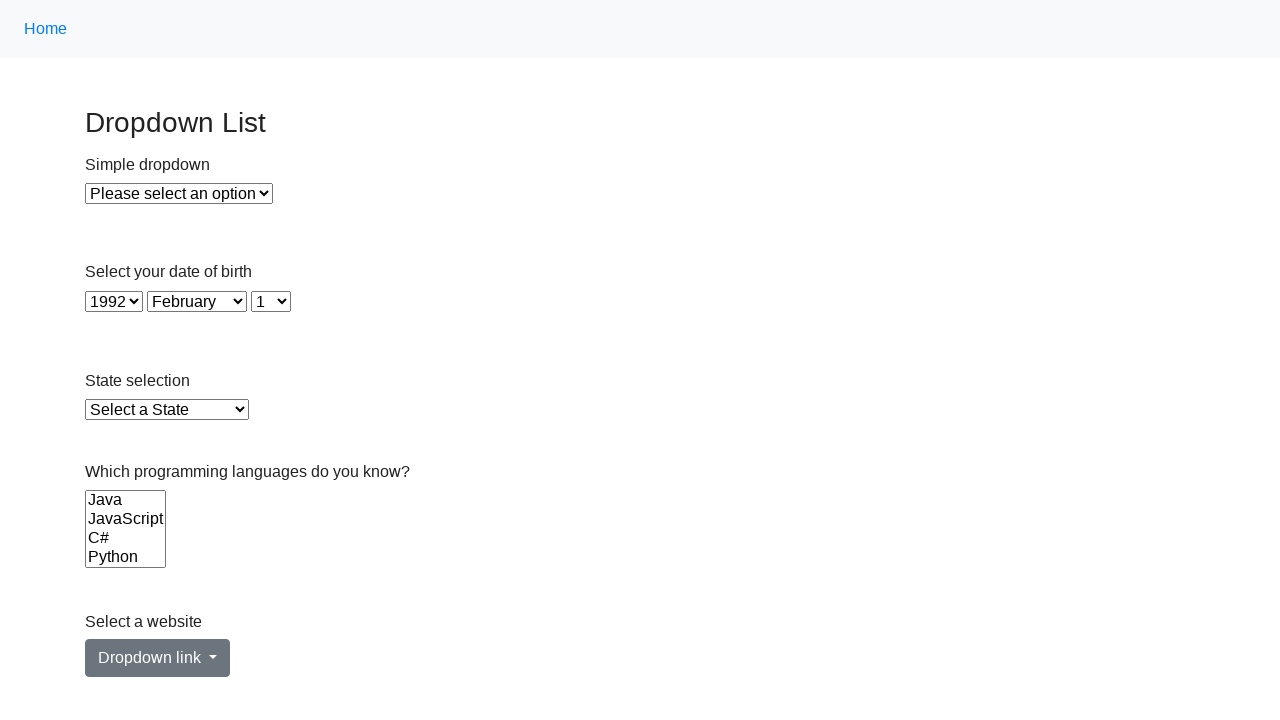

Verified year 1992 is selected
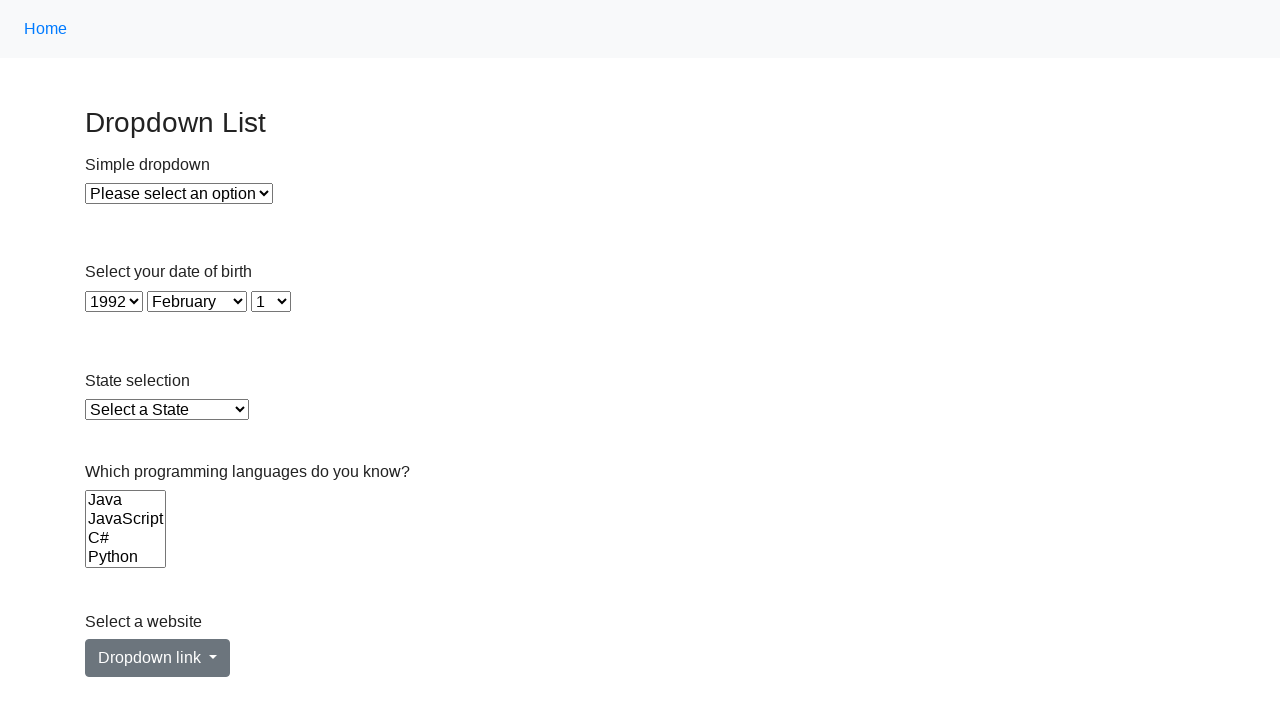

Selected month December by value '11' from month dropdown on select#month
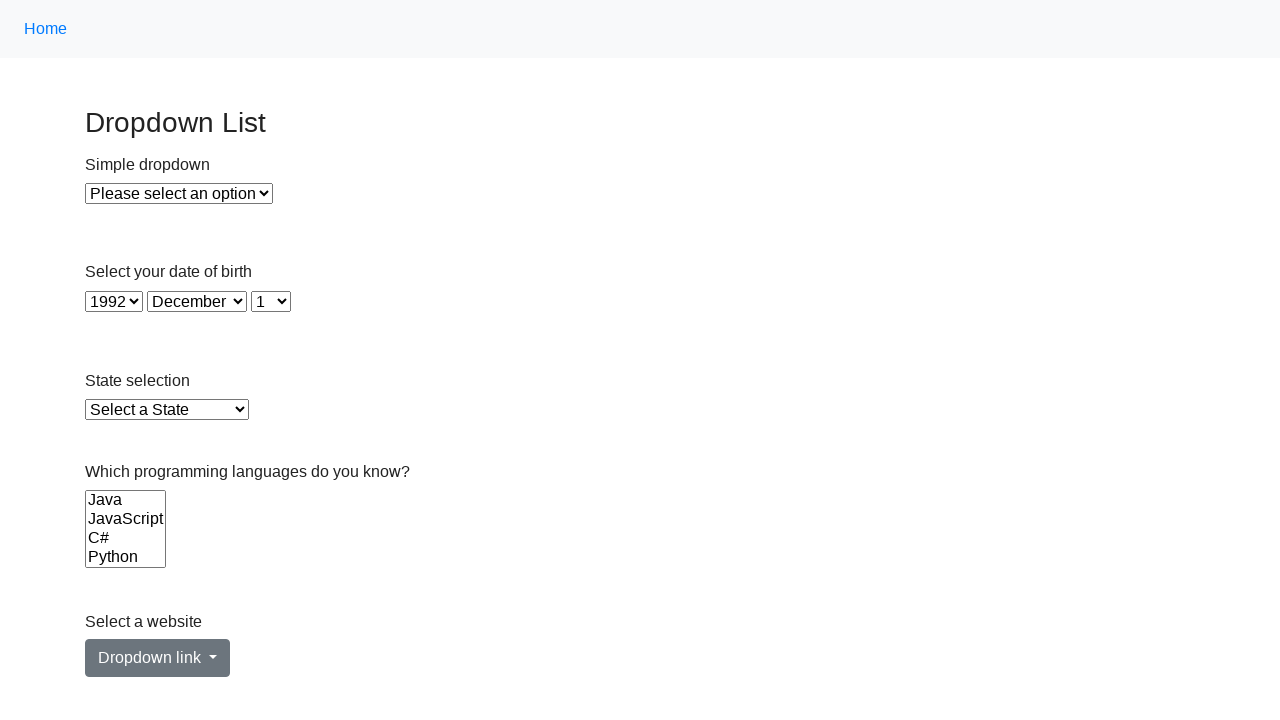

Retrieved selected month value
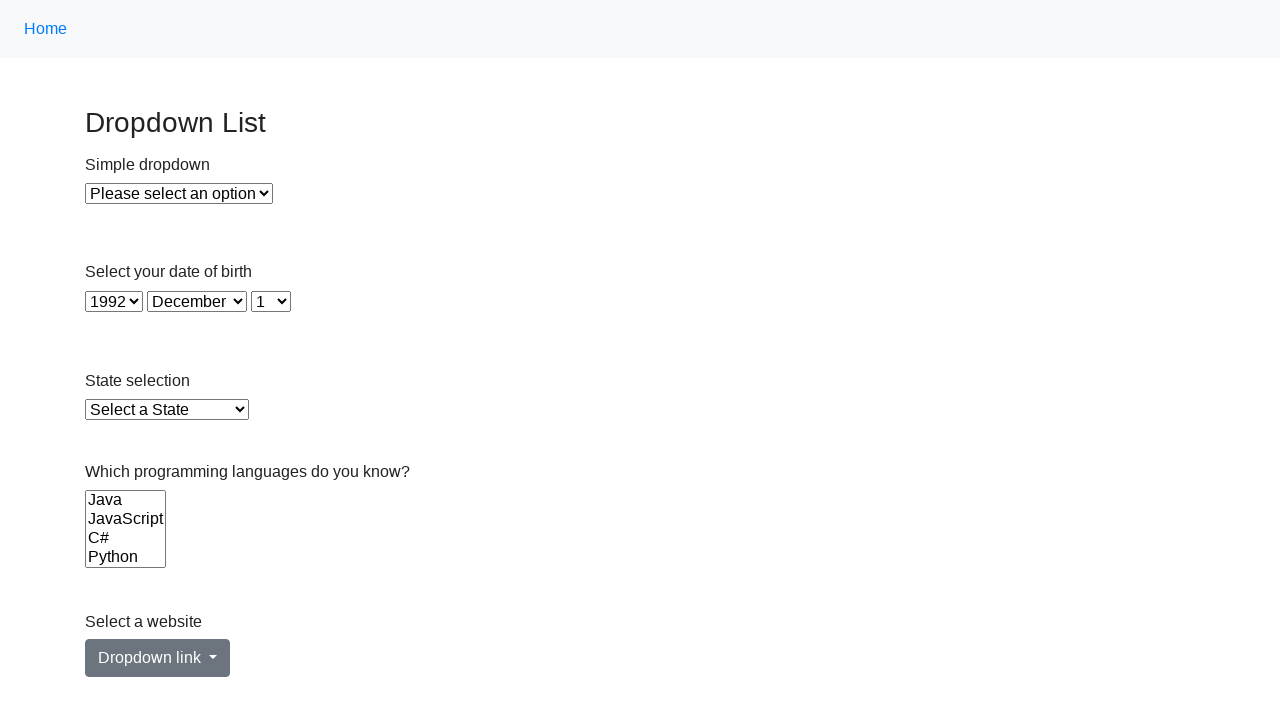

Verified month December is selected
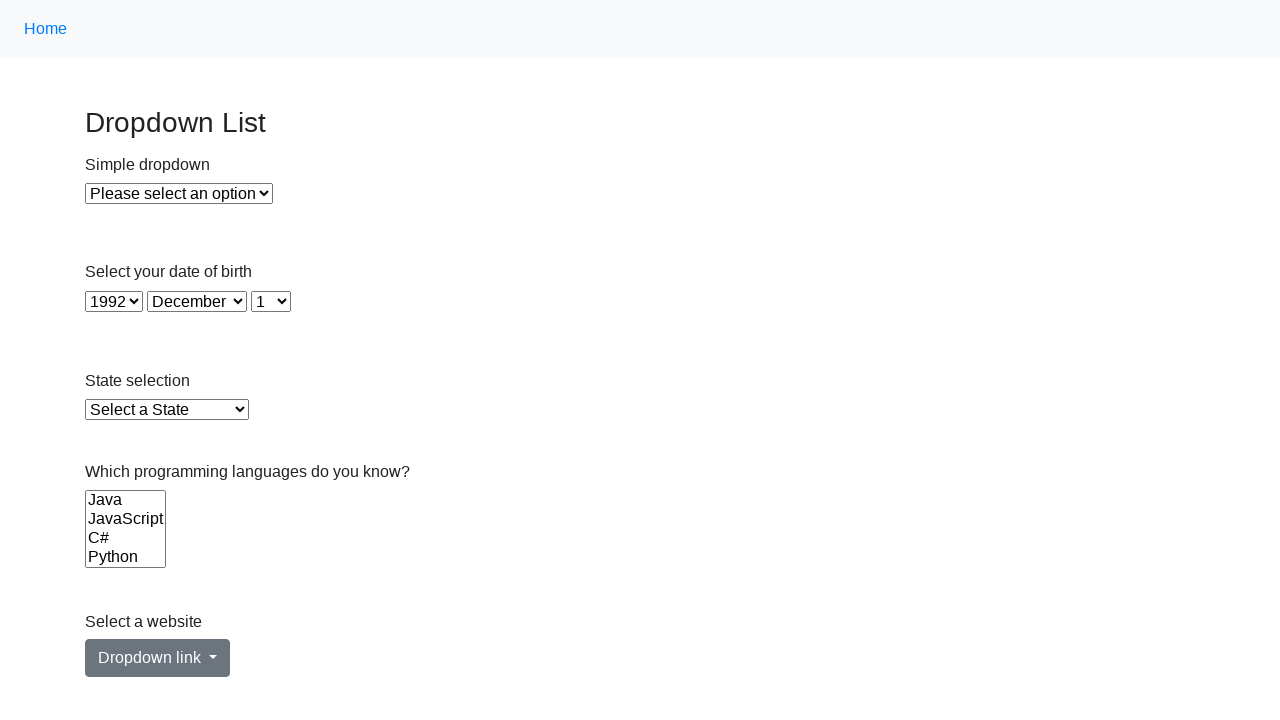

Selected day 1 by index 0 from day dropdown on select#day
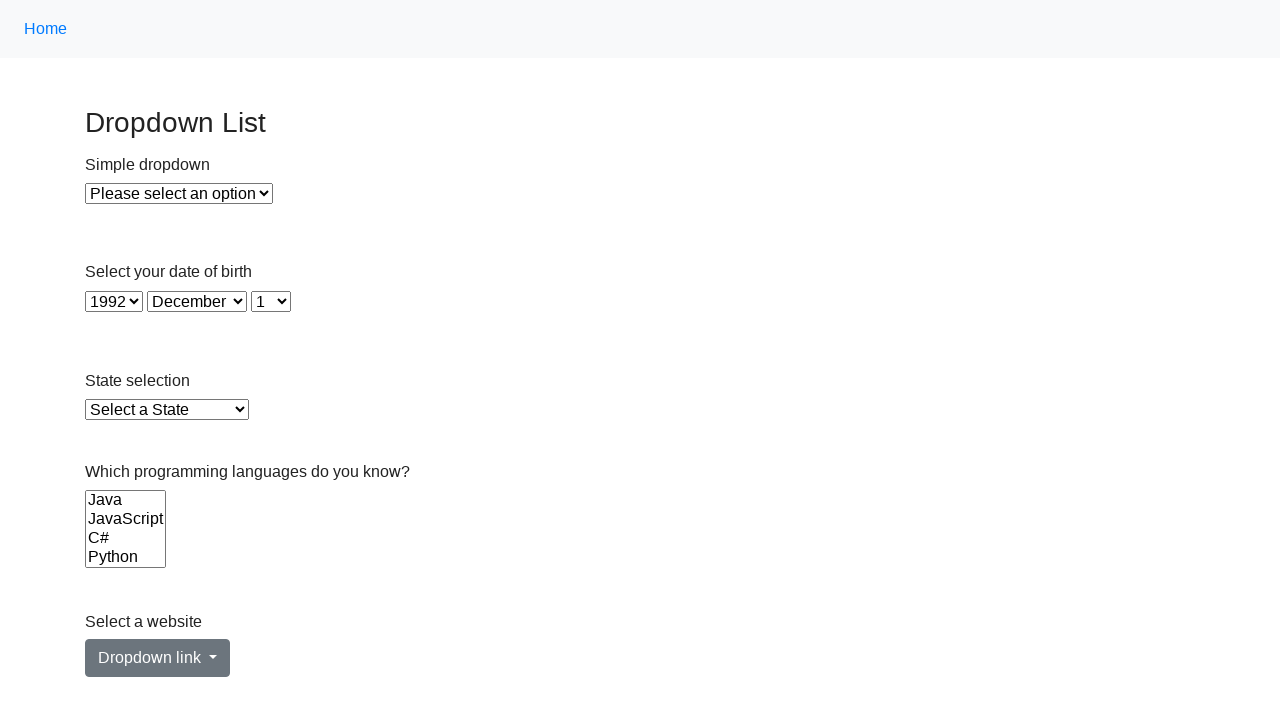

Retrieved selected day value
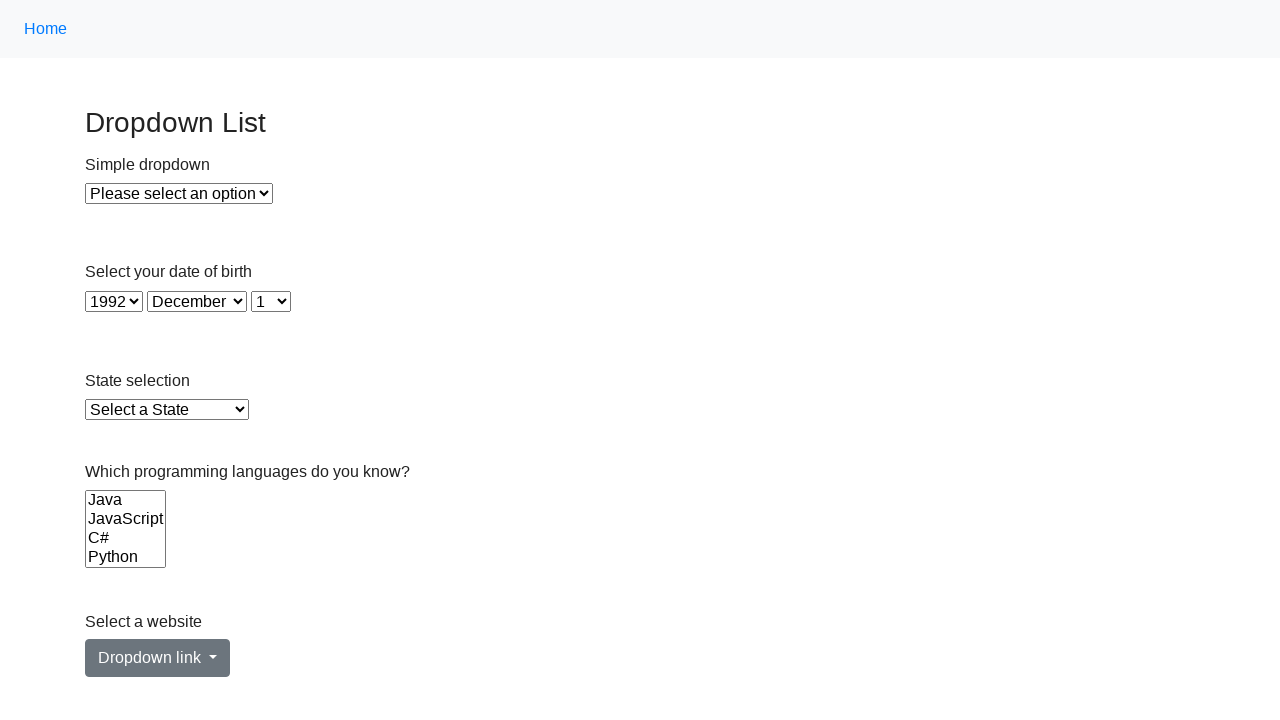

Verified day 1 is selected
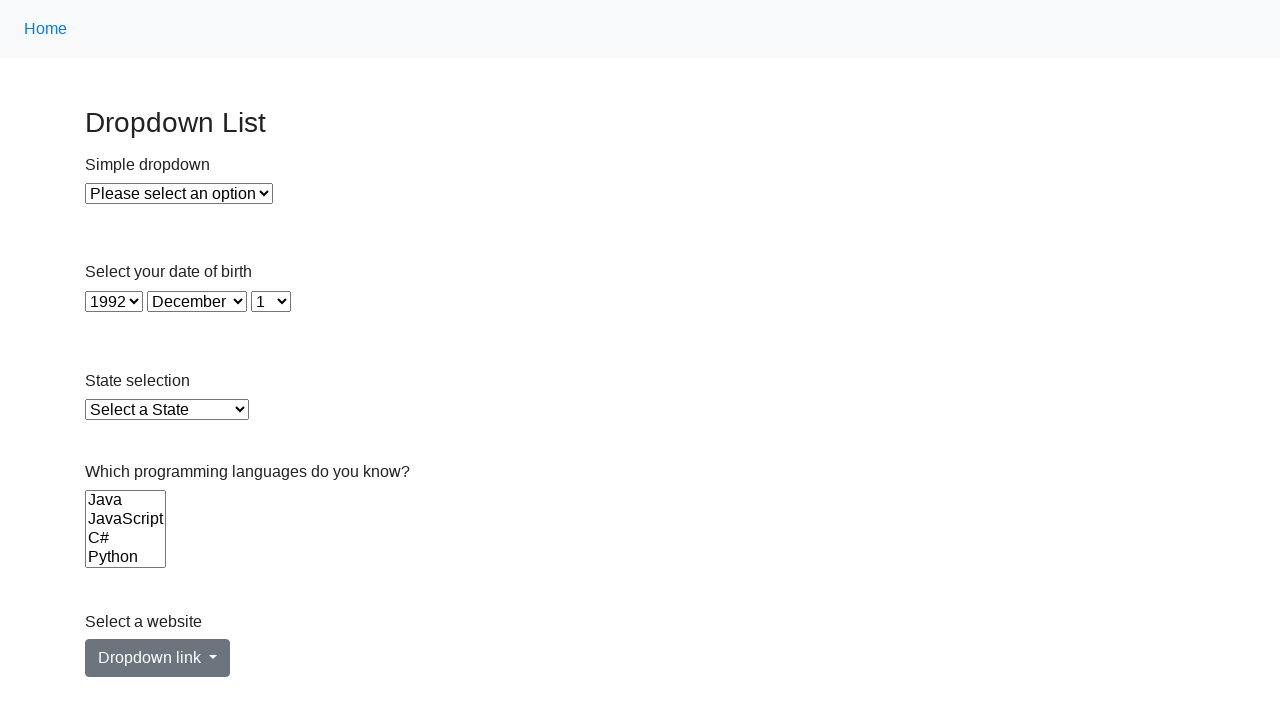

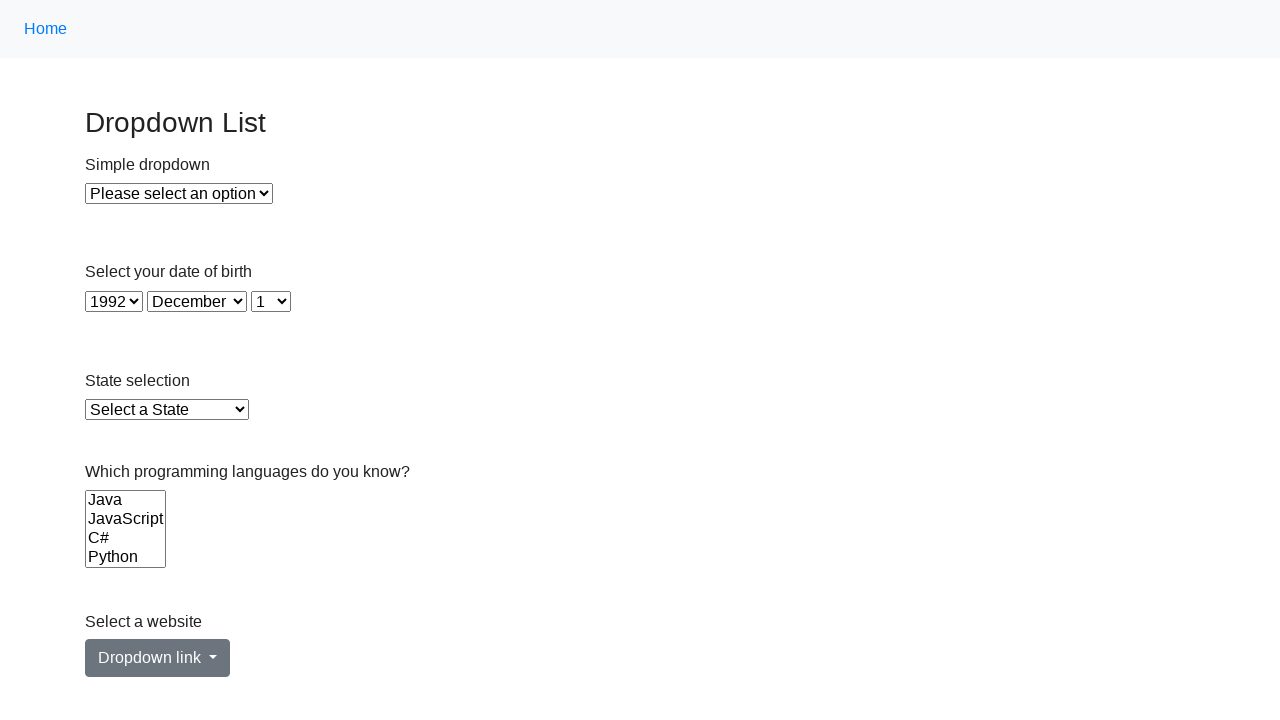